Tests dropdown selection functionality by selecting a currency option from a static dropdown menu

Starting URL: https://rahulshettyacademy.com/dropdownsPractise/

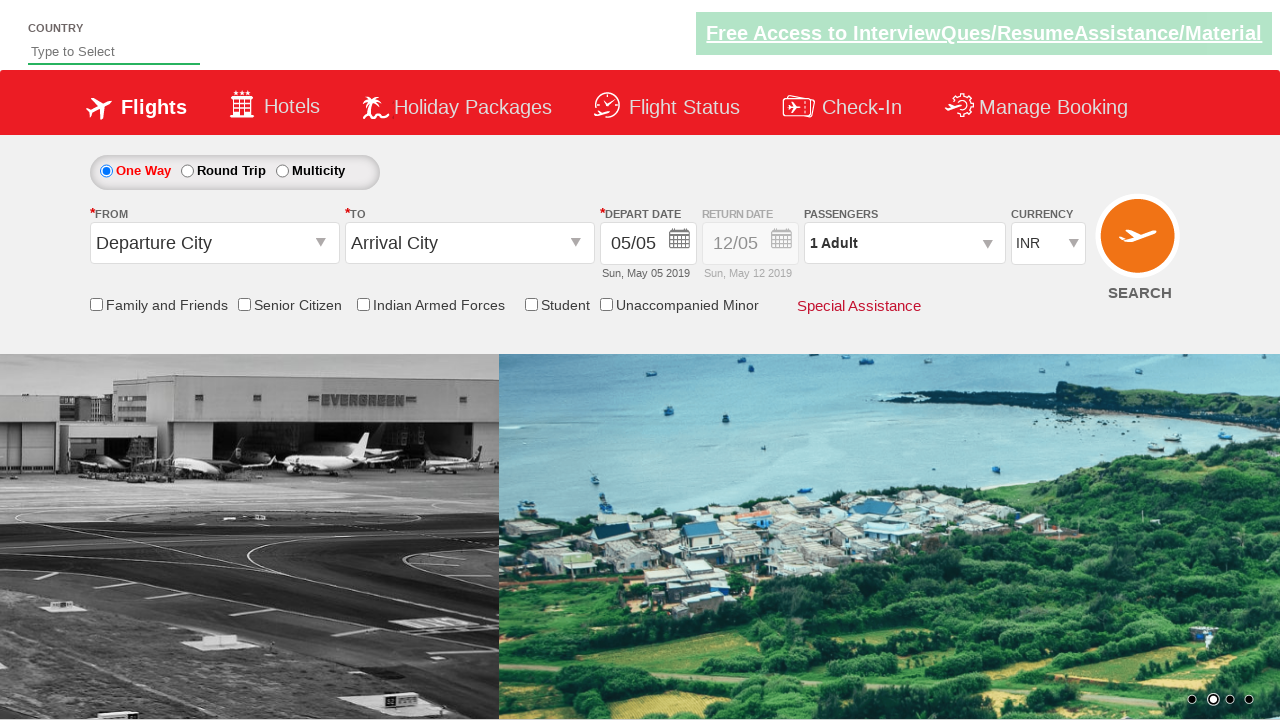

Selected USD currency from dropdown menu at index 3 on #ctl00_mainContent_DropDownListCurrency
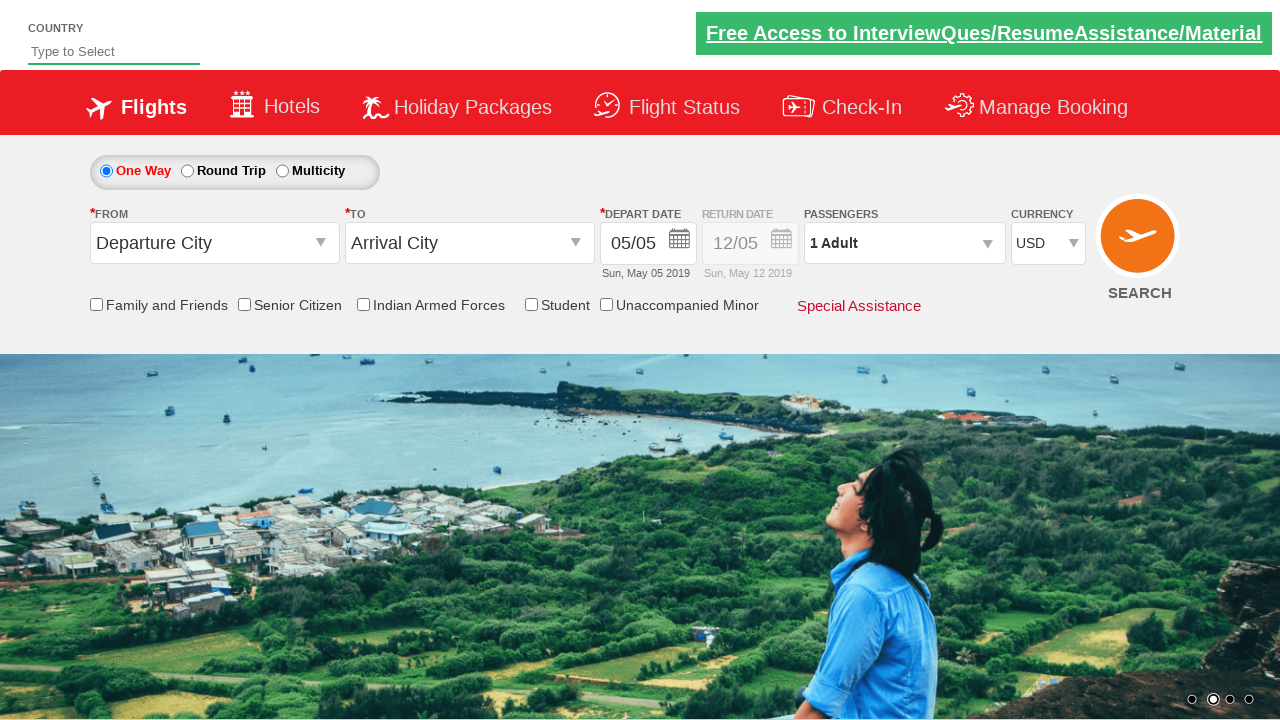

Verified that currency dropdown selection was successfully applied
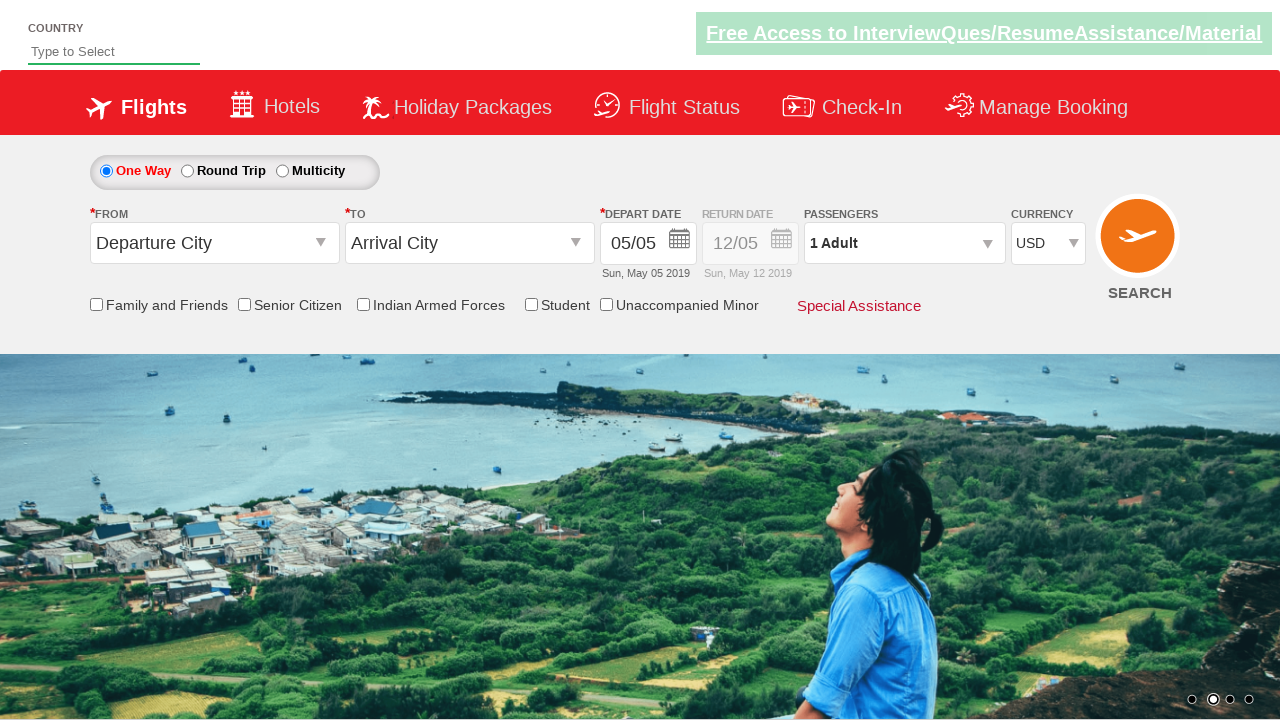

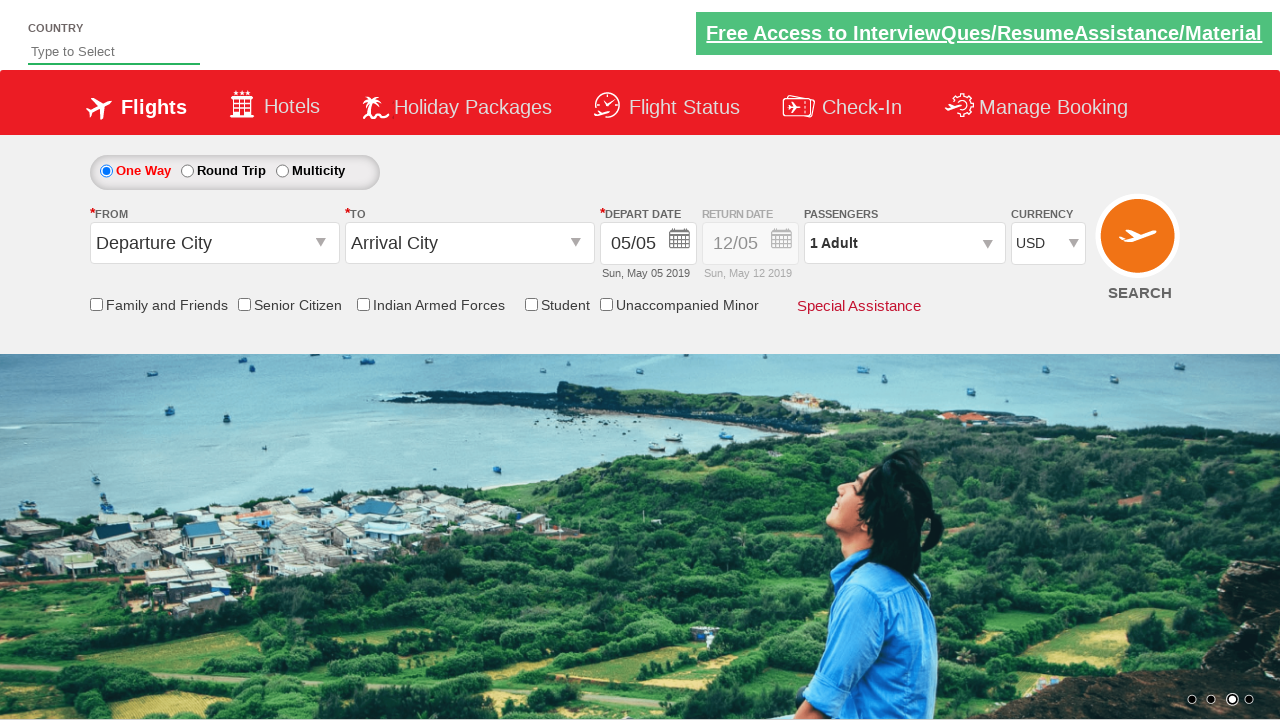